Tests window handling functionality by opening a new window and switching between windows to verify content

Starting URL: https://rahulshettyacademy.com/AutomationPractice/

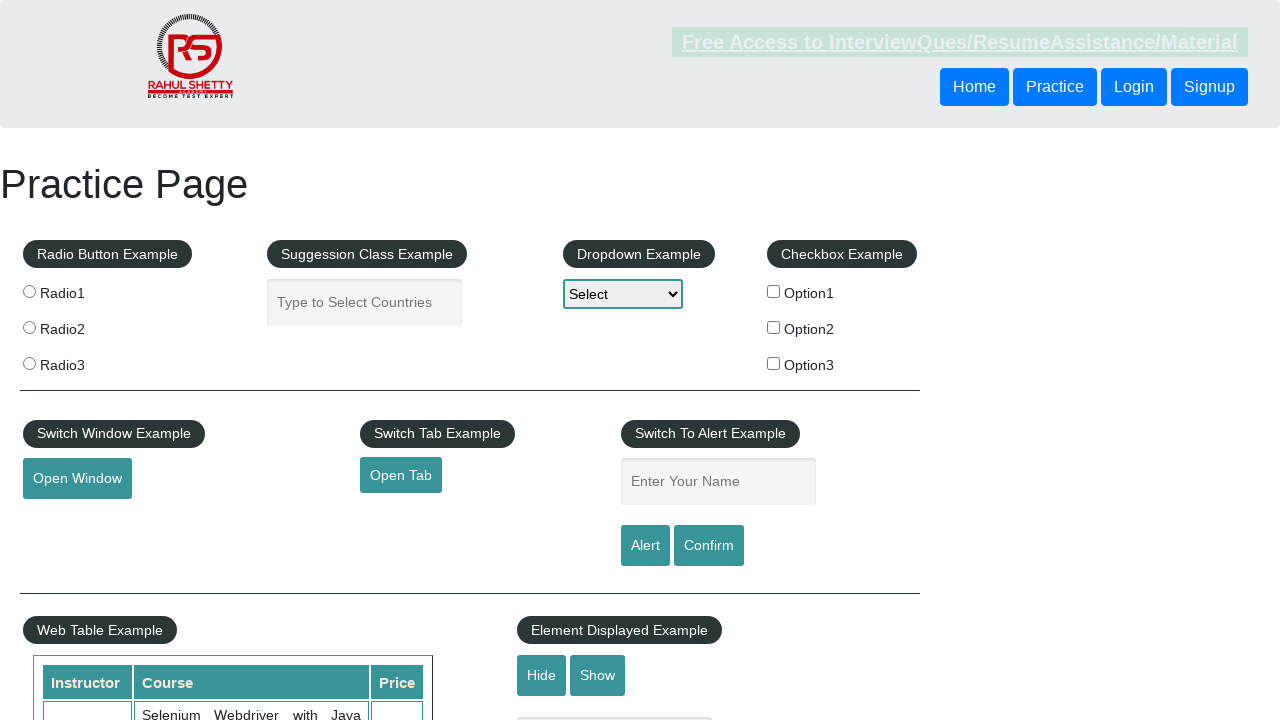

Clicked button to open new window at (77, 479) on button#openwindow
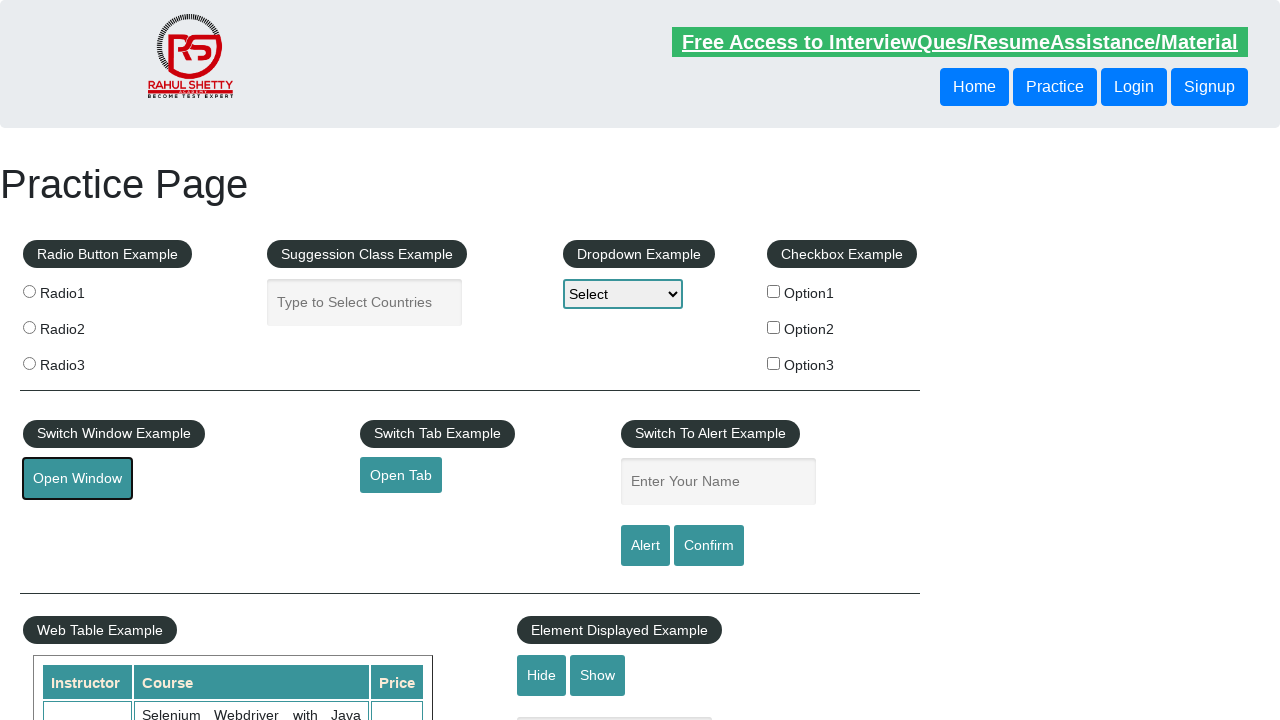

Captured reference to newly opened window
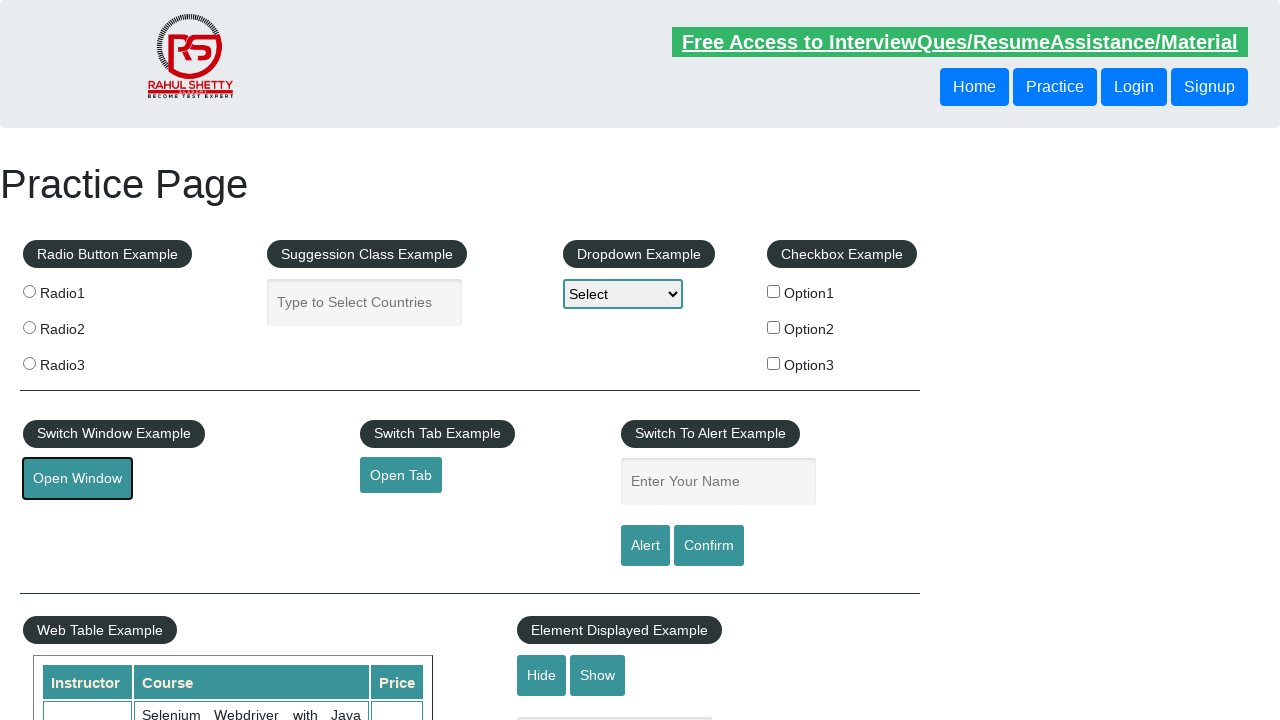

New window loaded completely
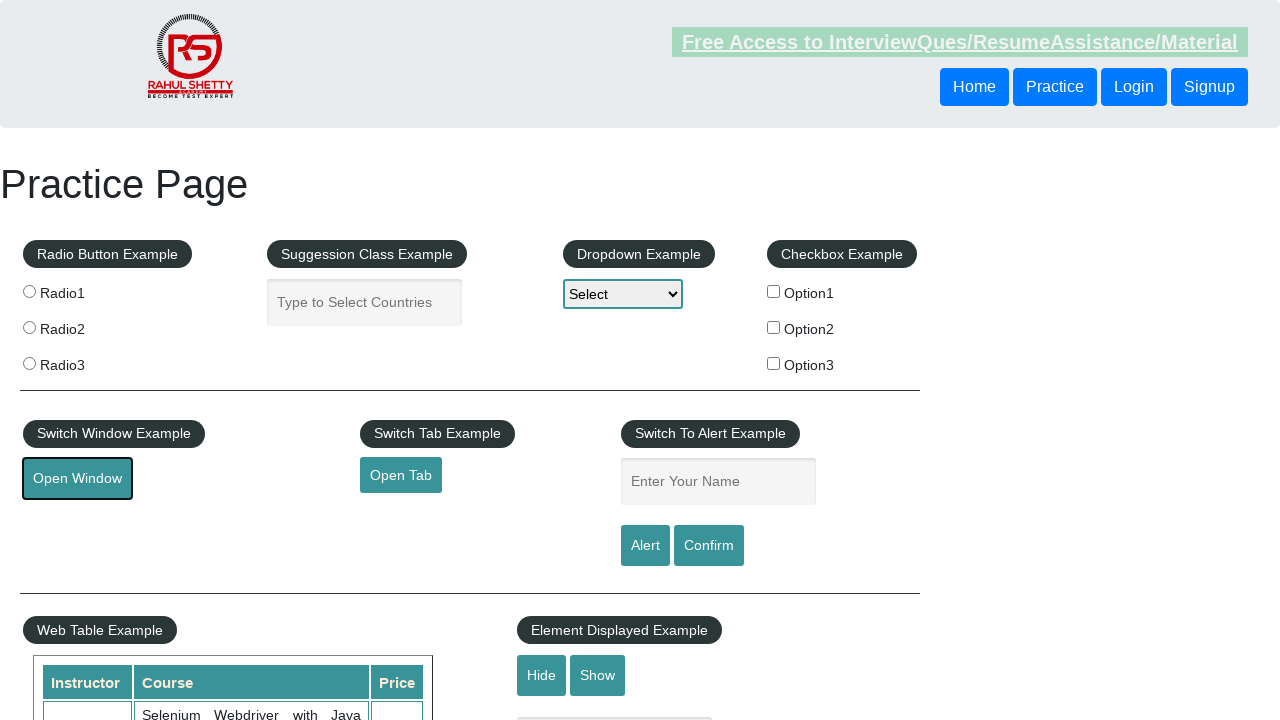

Retrieved email text from new window: info@qaclickacademy.com
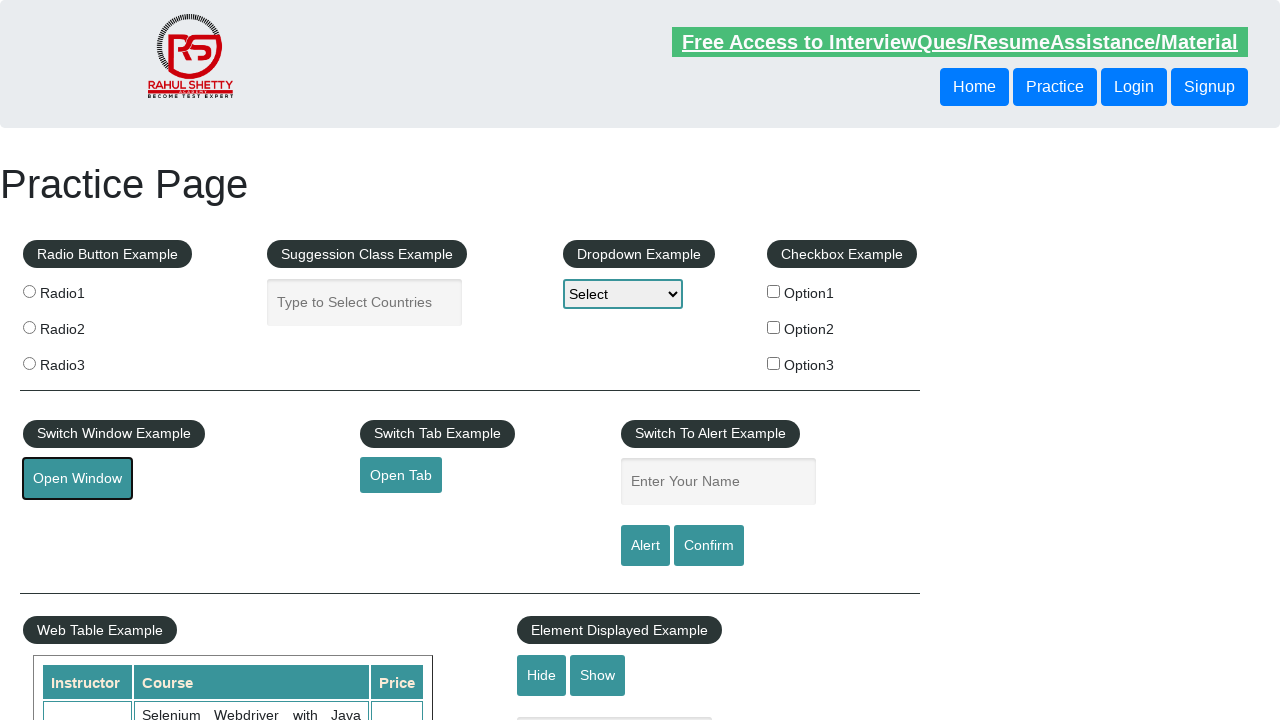

Verified email text matches expected value 'info@qaclickacademy.com'
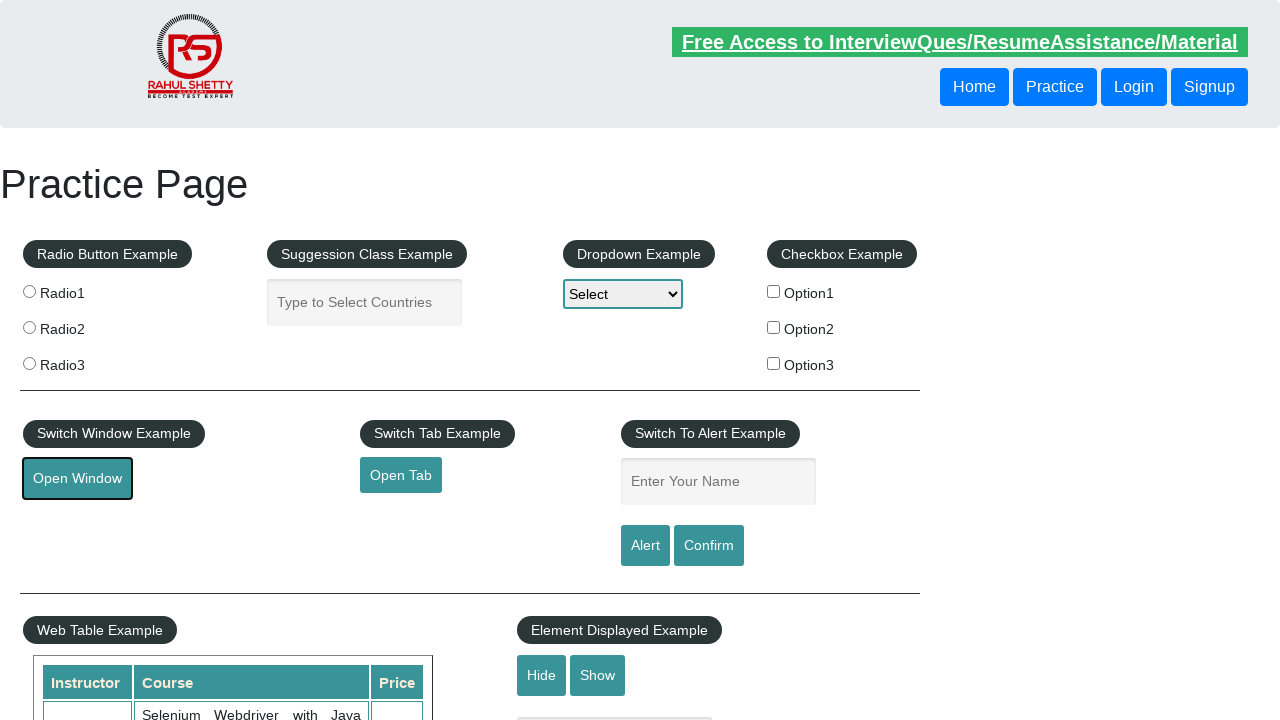

Switched back to original window
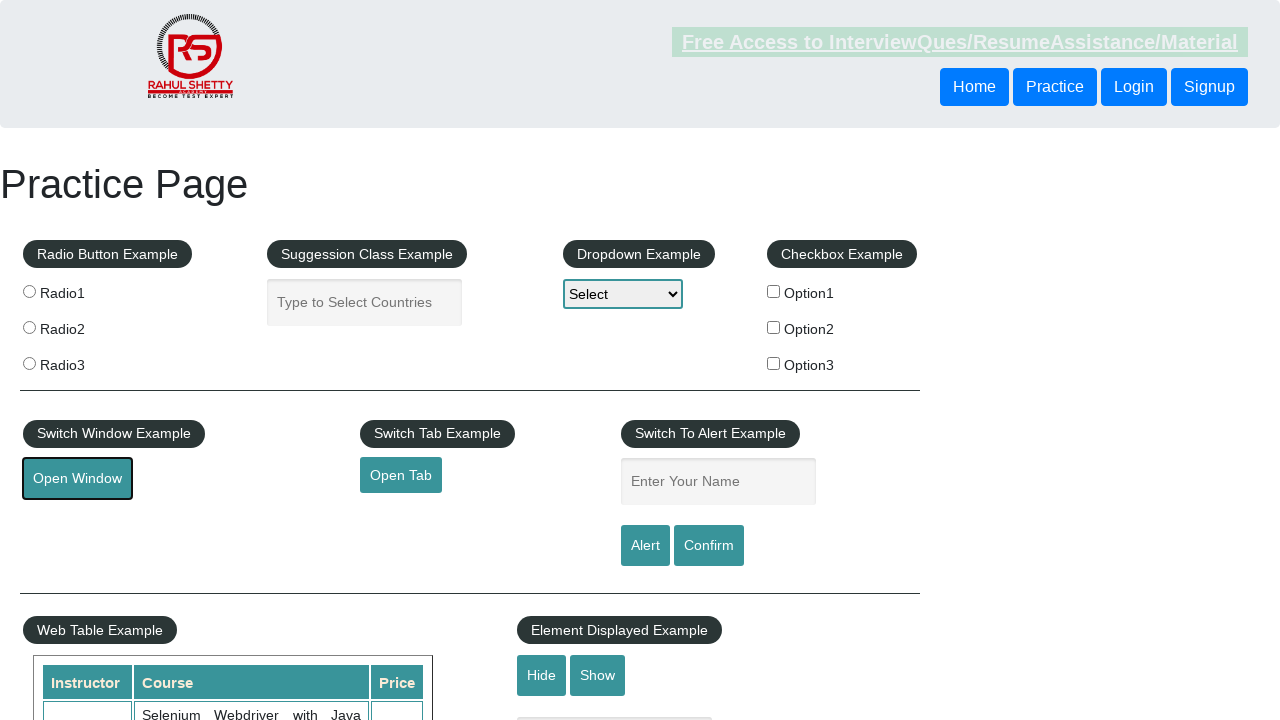

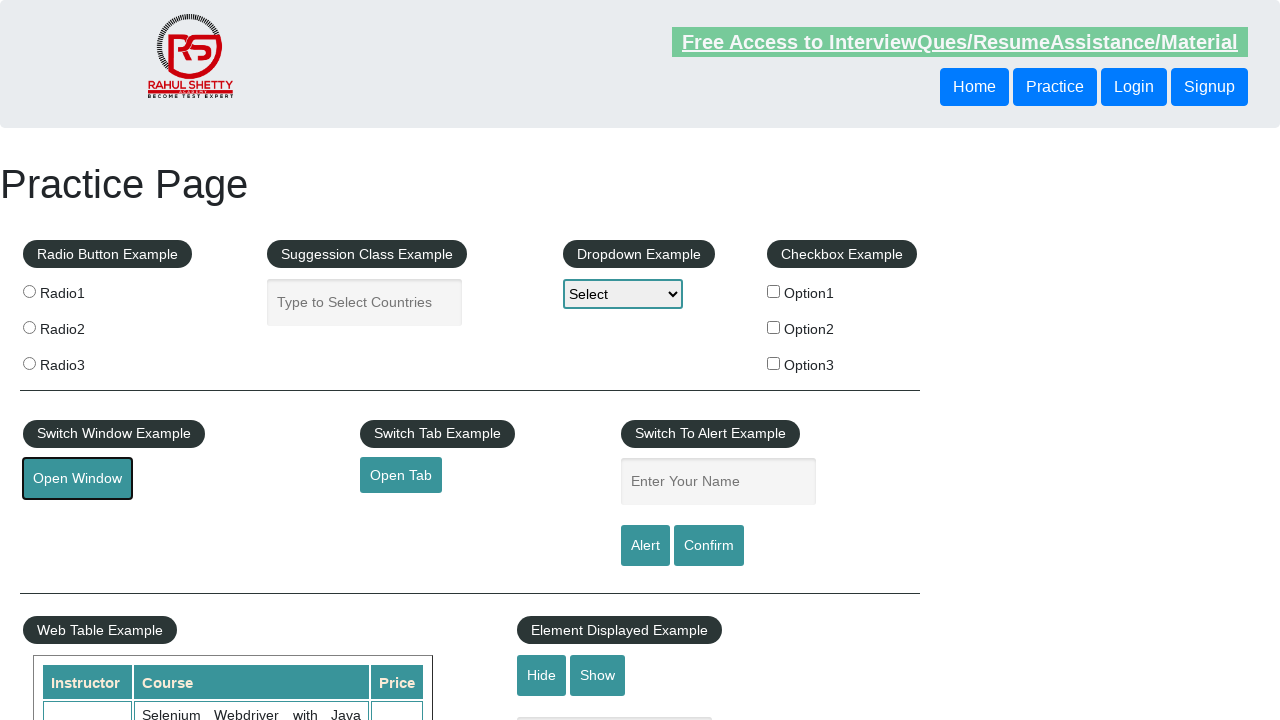